Tests bike insurance flow by clicking on Bike Insurance tab, entering a registration number, and checking prices

Starting URL: https://www.insurancedekho.com/

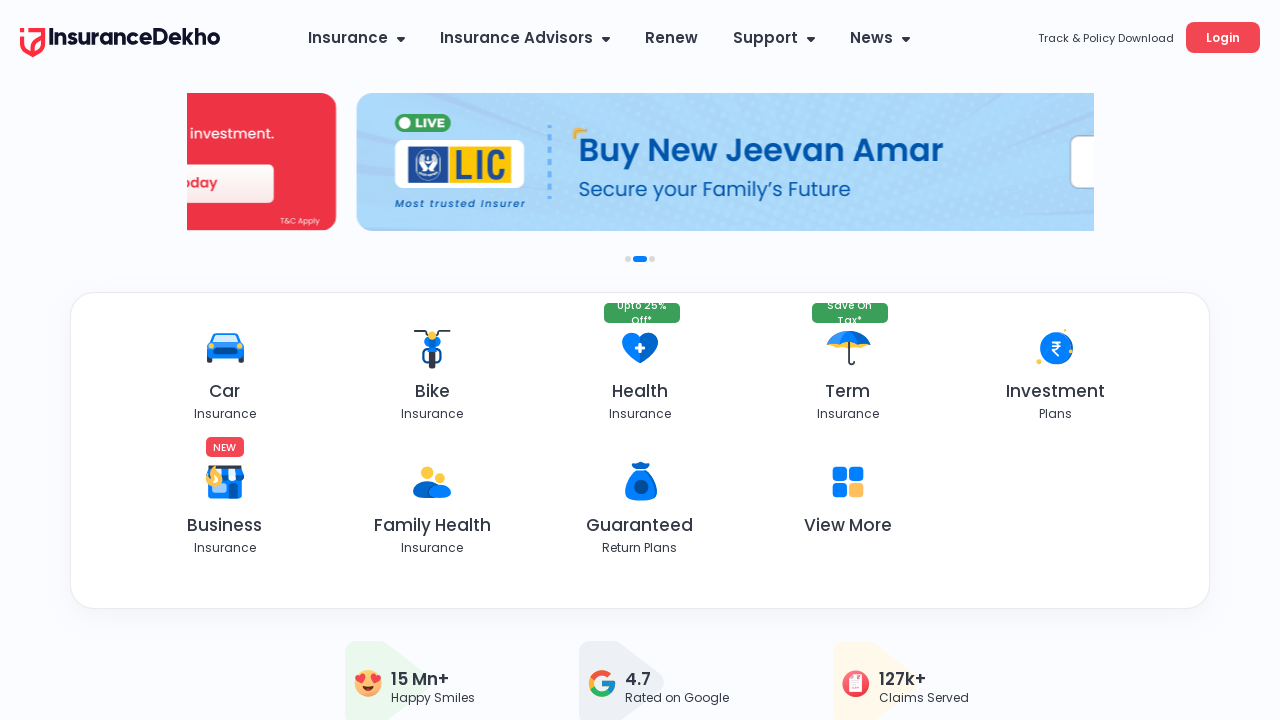

Clicked on Bike Insurance tab at (432, 348) on .tabgrp a[title="Bike Insurance"]
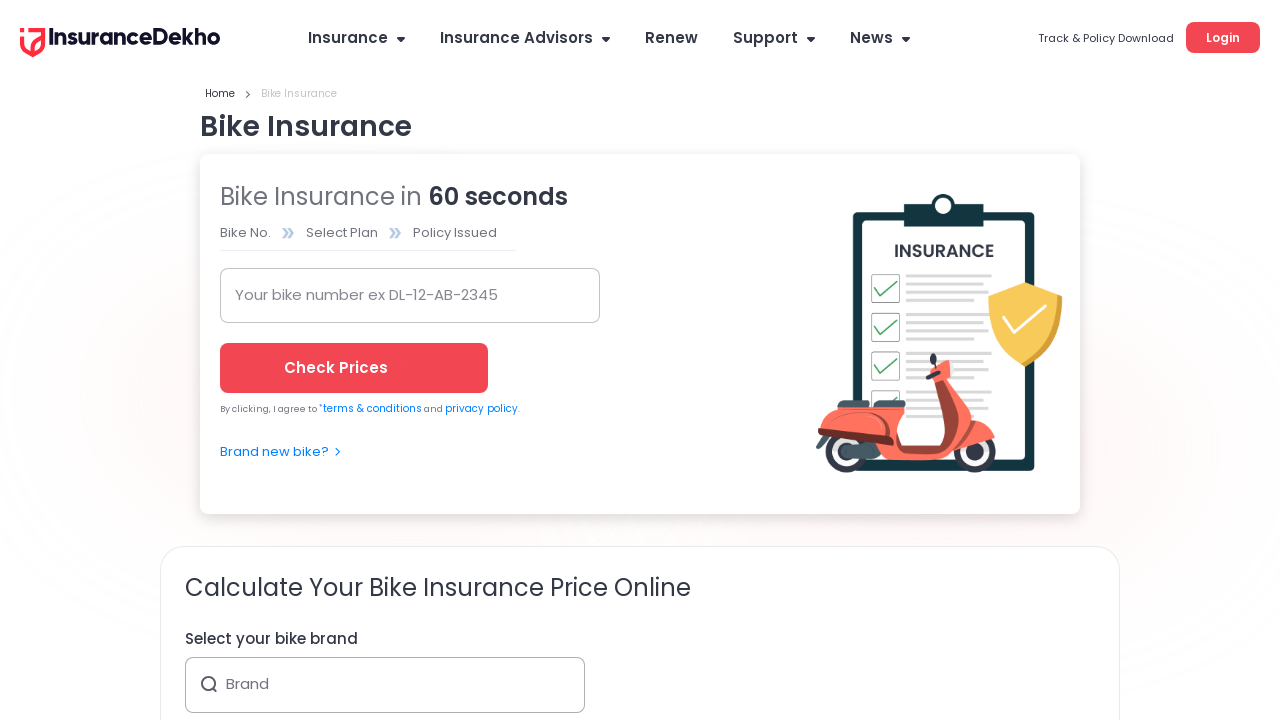

Navigated to bike insurance page
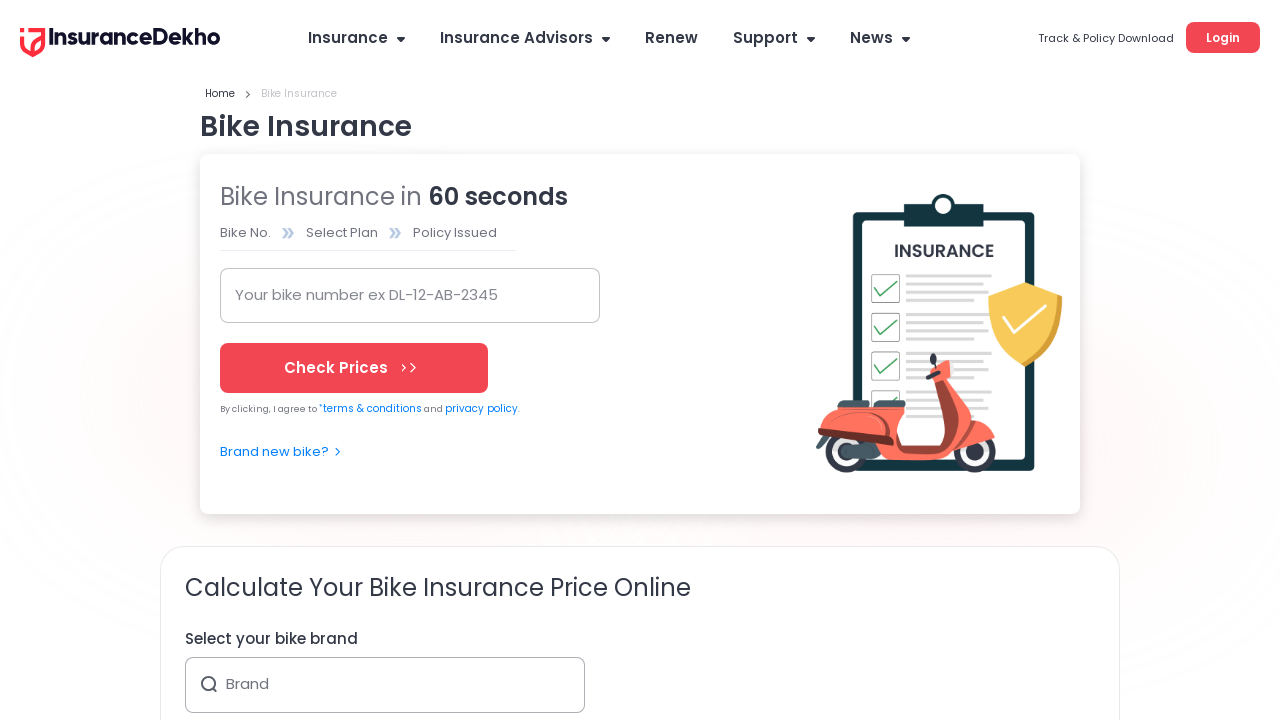

Entered bike registration number 'ts16ev0878' on .home_formSection input[name="registrationNumber"]
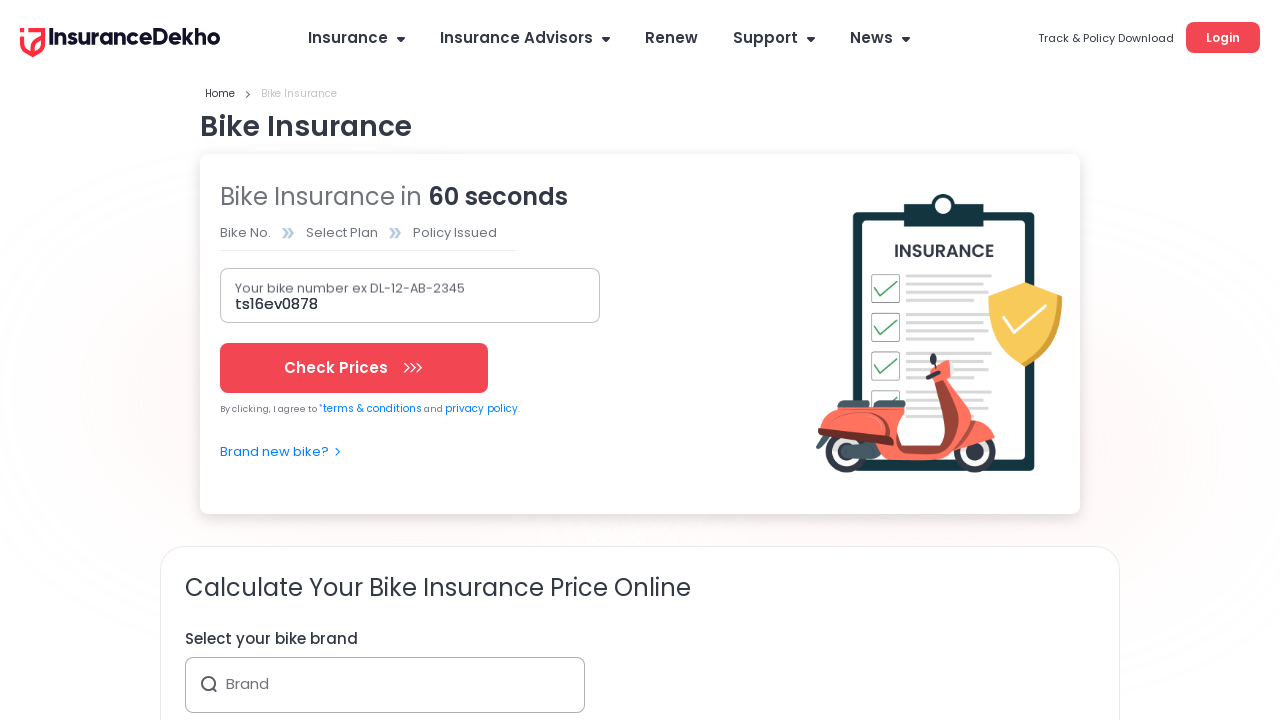

Clicked Check Prices button to view bike insurance prices at (336, 368) on span:has-text("Check Prices")
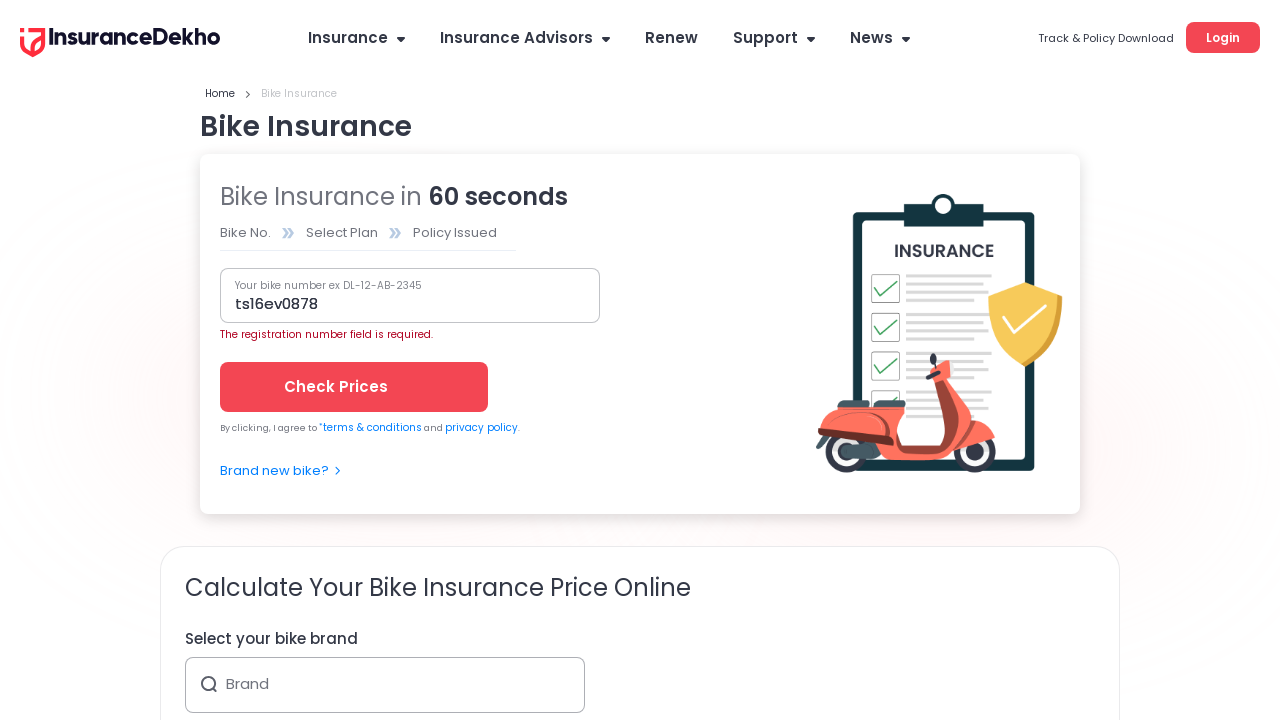

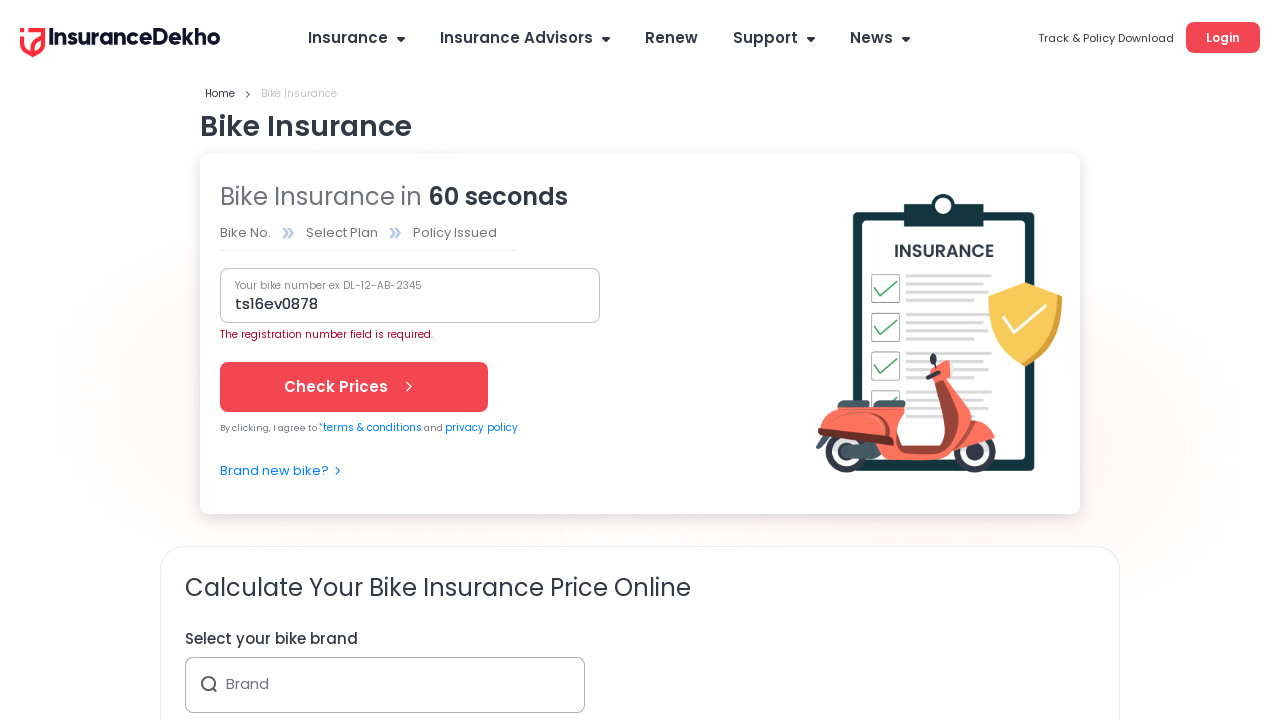